Navigates to Selenium.dev website, scrolls to the News section, clicks on it, performs a right-click context menu action, and navigates through the context menu using keyboard actions

Starting URL: https://www.selenium.dev/

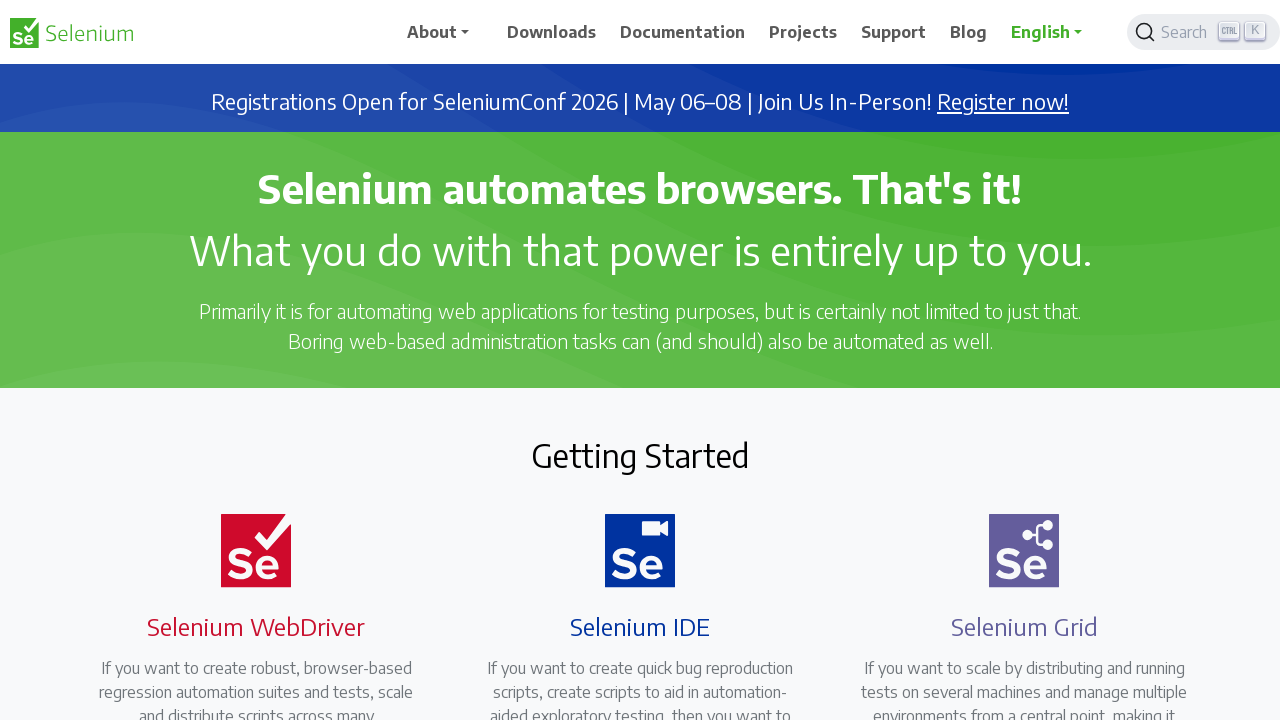

Located News heading element
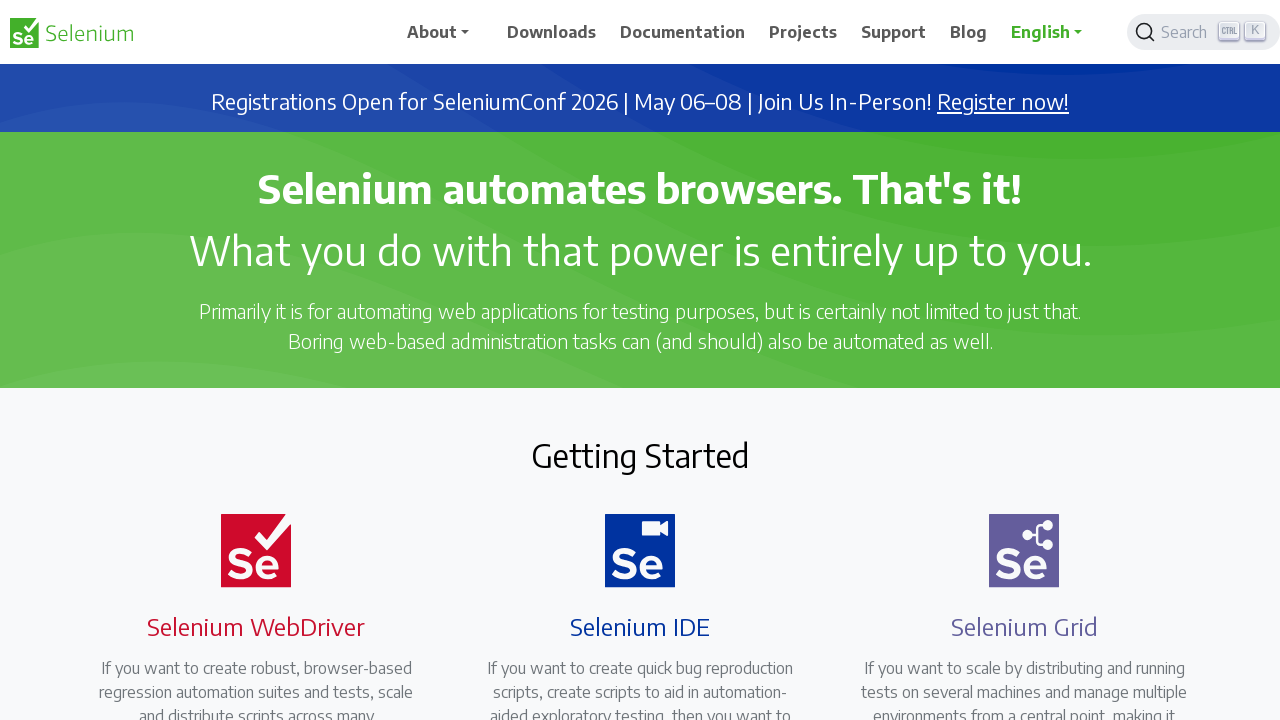

Retrieved bounding box of News heading
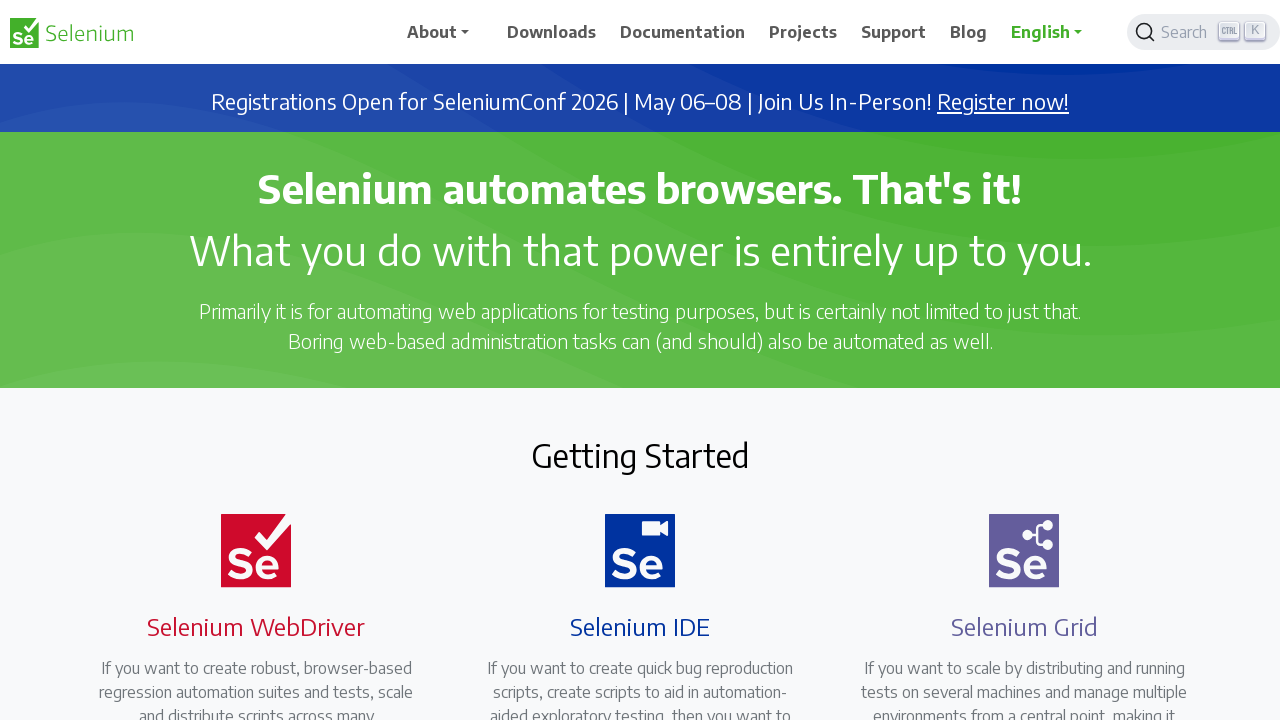

Scrolled to News section with offset (y=1350.40625)
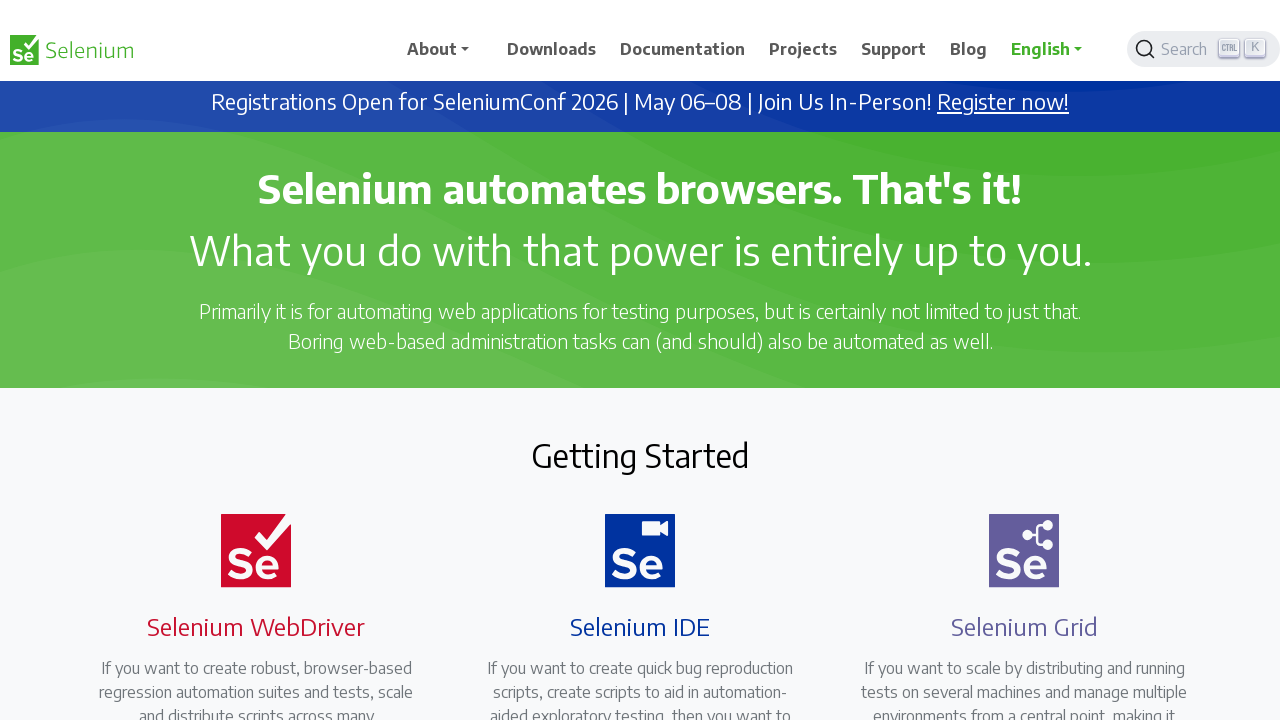

Clicked on News heading at (640, 320) on xpath=//h2[text()='News']
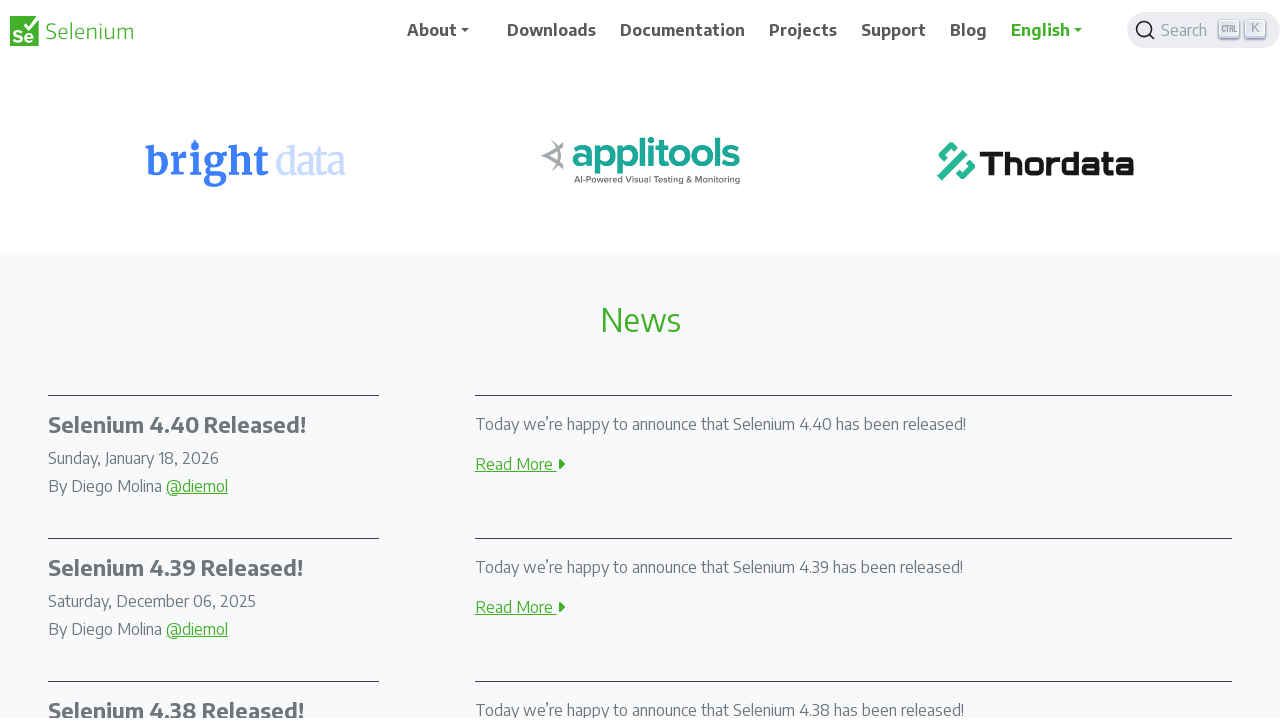

Performed right-click on News heading to open context menu at (592, 701) on xpath=//h2[text()='News']
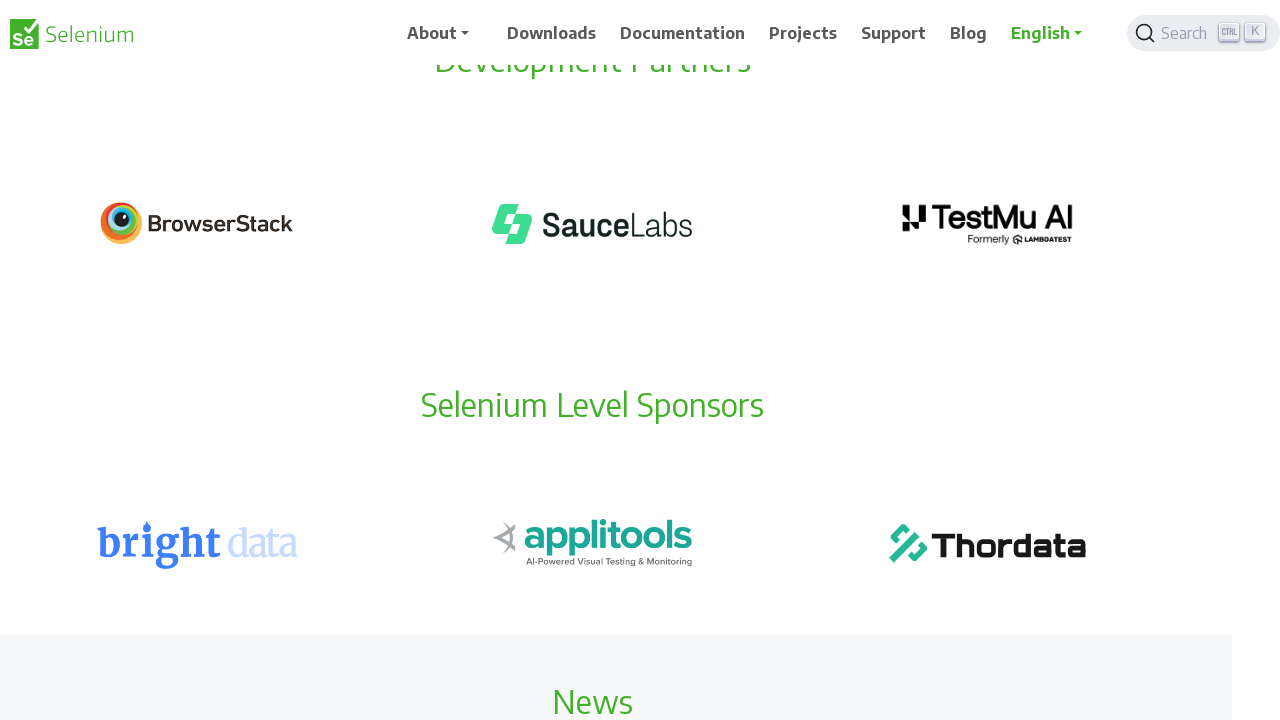

Pressed ArrowDown in context menu (iteration 1/10)
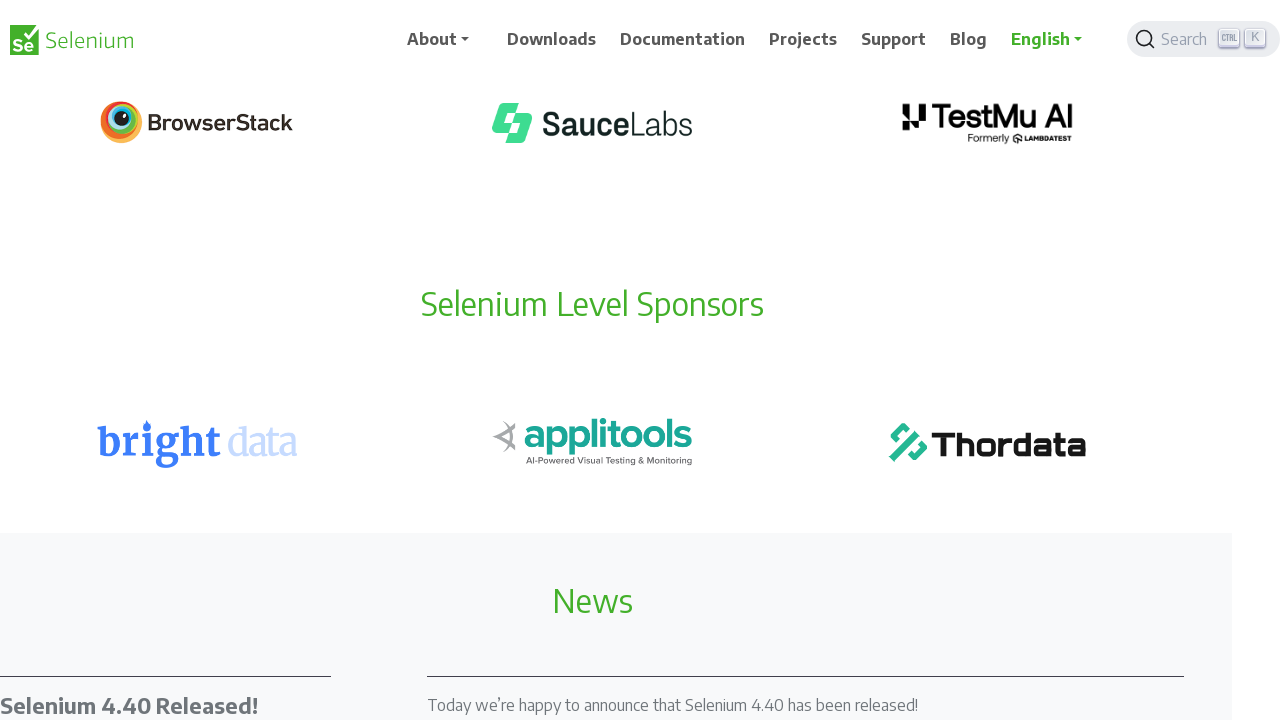

Pressed ArrowDown in context menu (iteration 2/10)
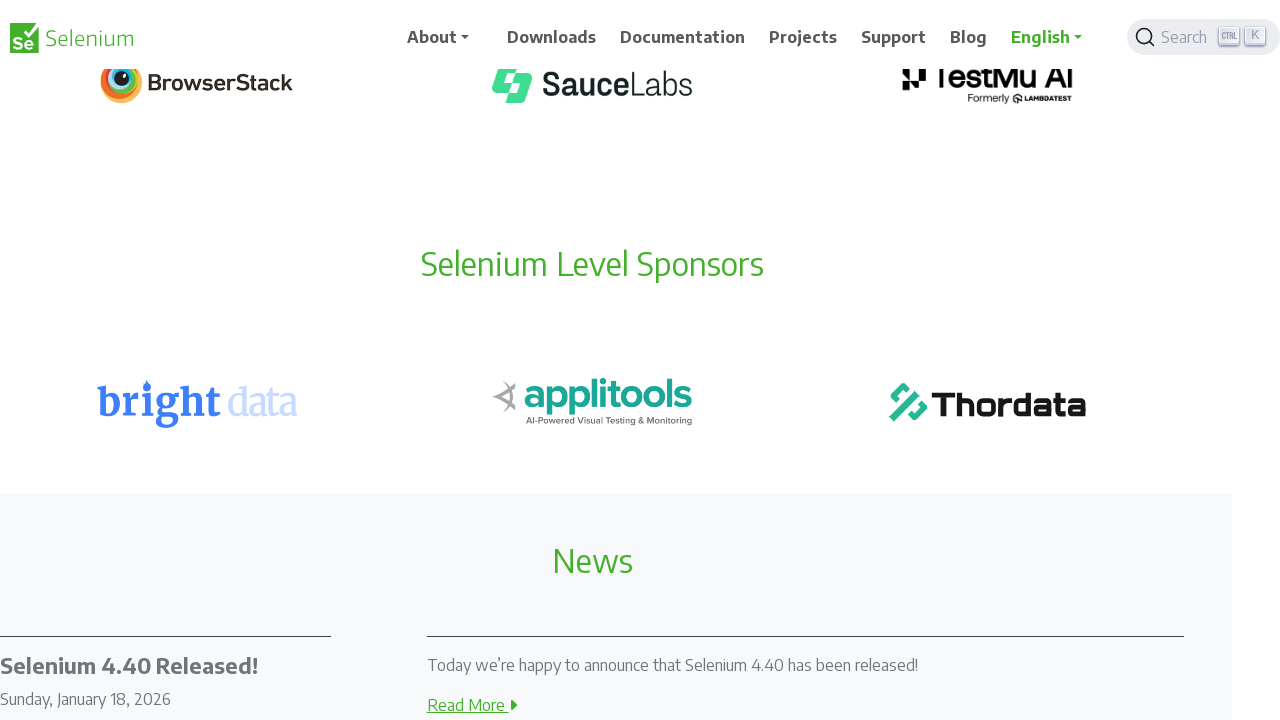

Pressed ArrowDown in context menu (iteration 3/10)
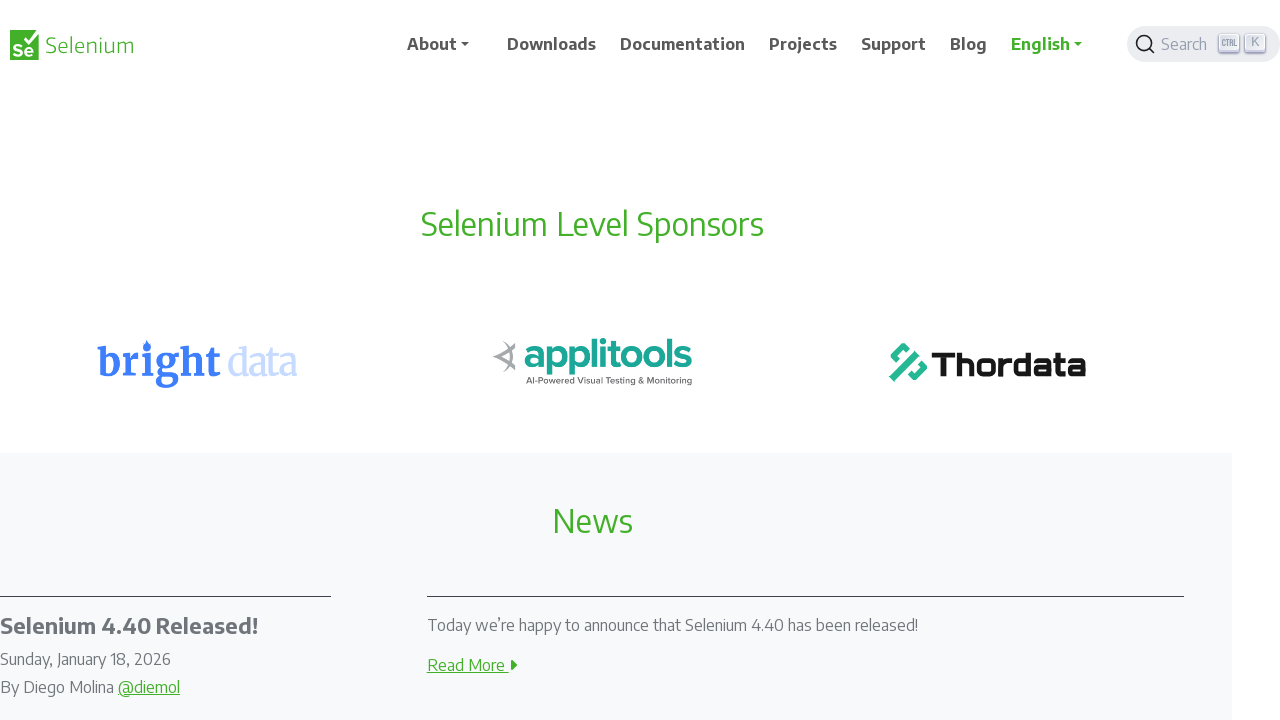

Pressed ArrowDown in context menu (iteration 4/10)
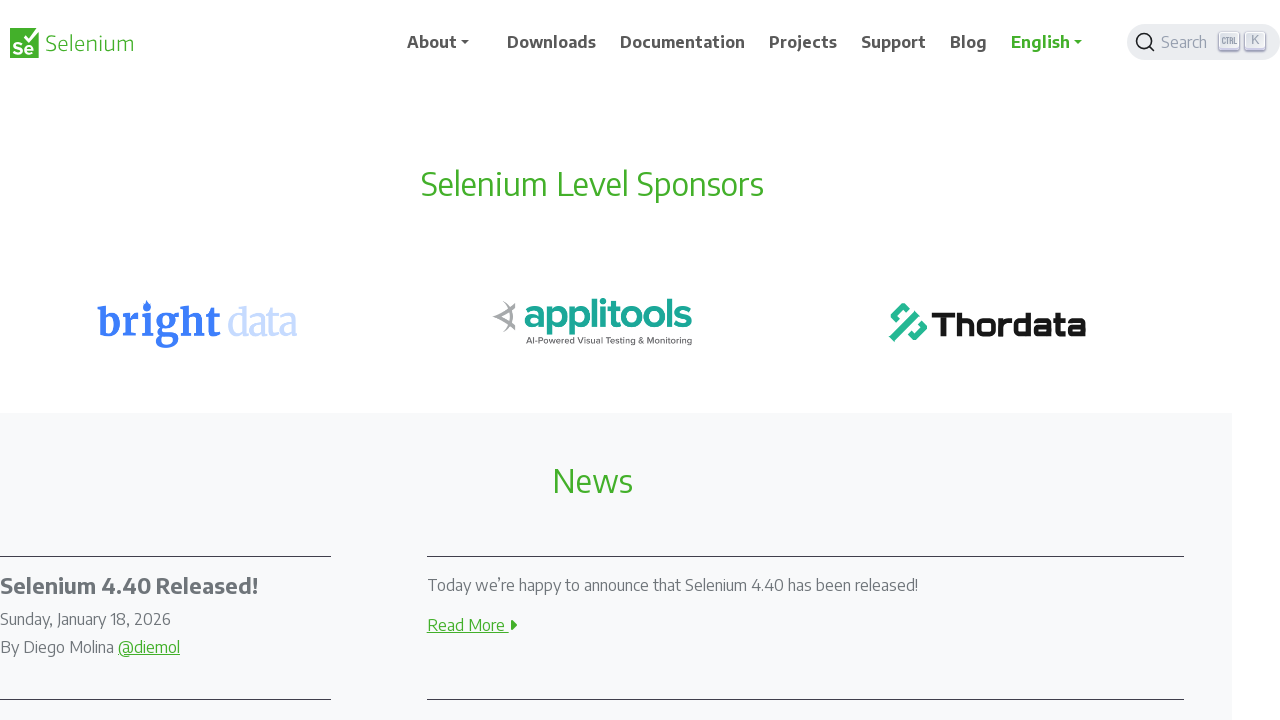

Pressed ArrowDown in context menu (iteration 5/10)
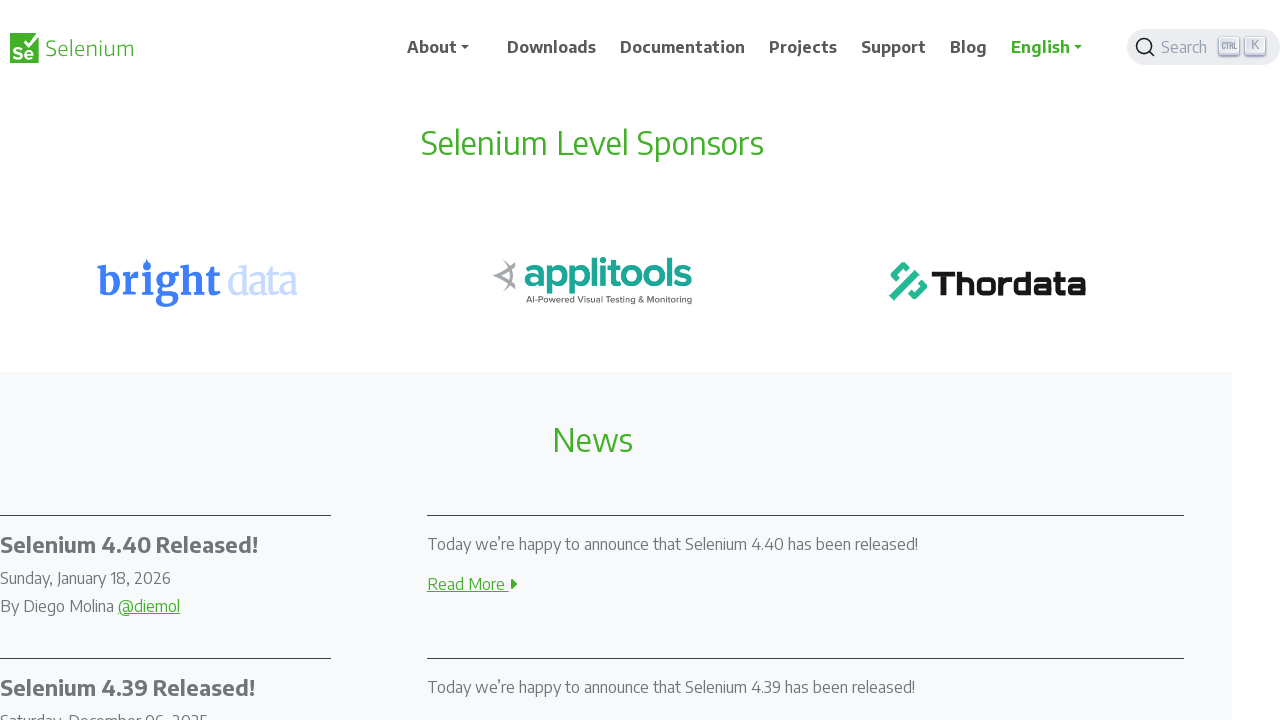

Pressed ArrowDown in context menu (iteration 6/10)
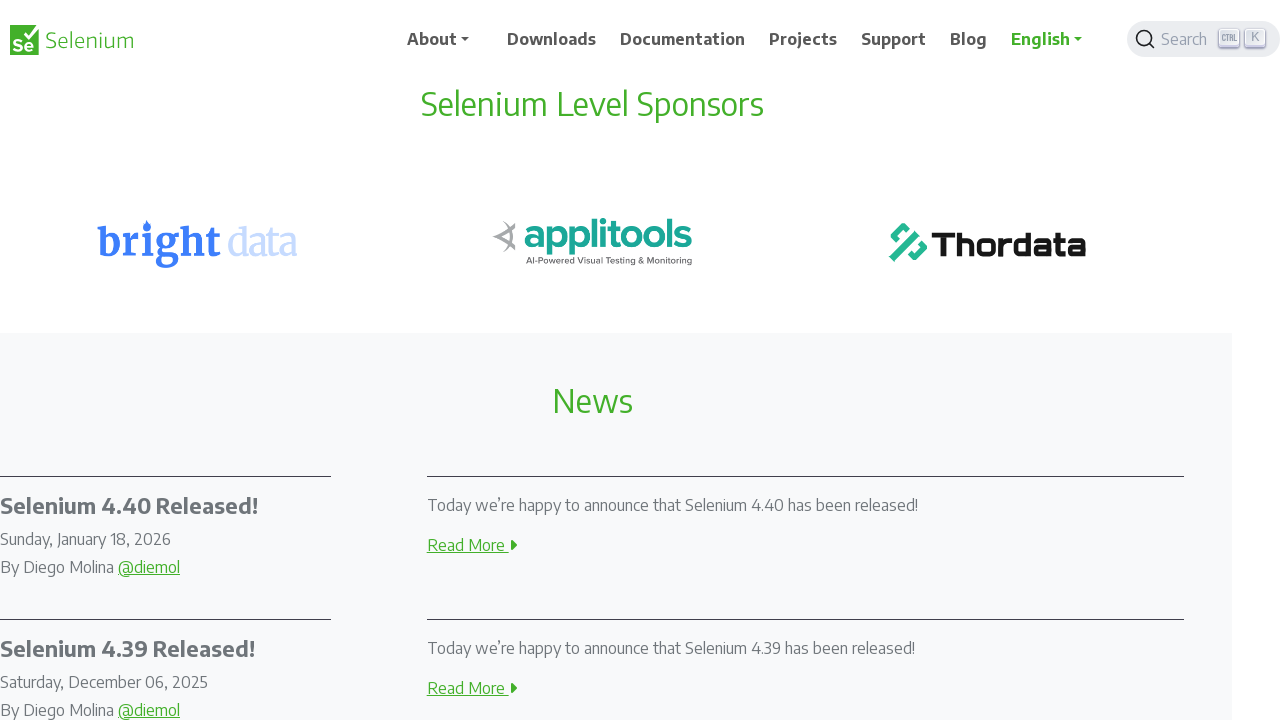

Pressed ArrowDown in context menu (iteration 7/10)
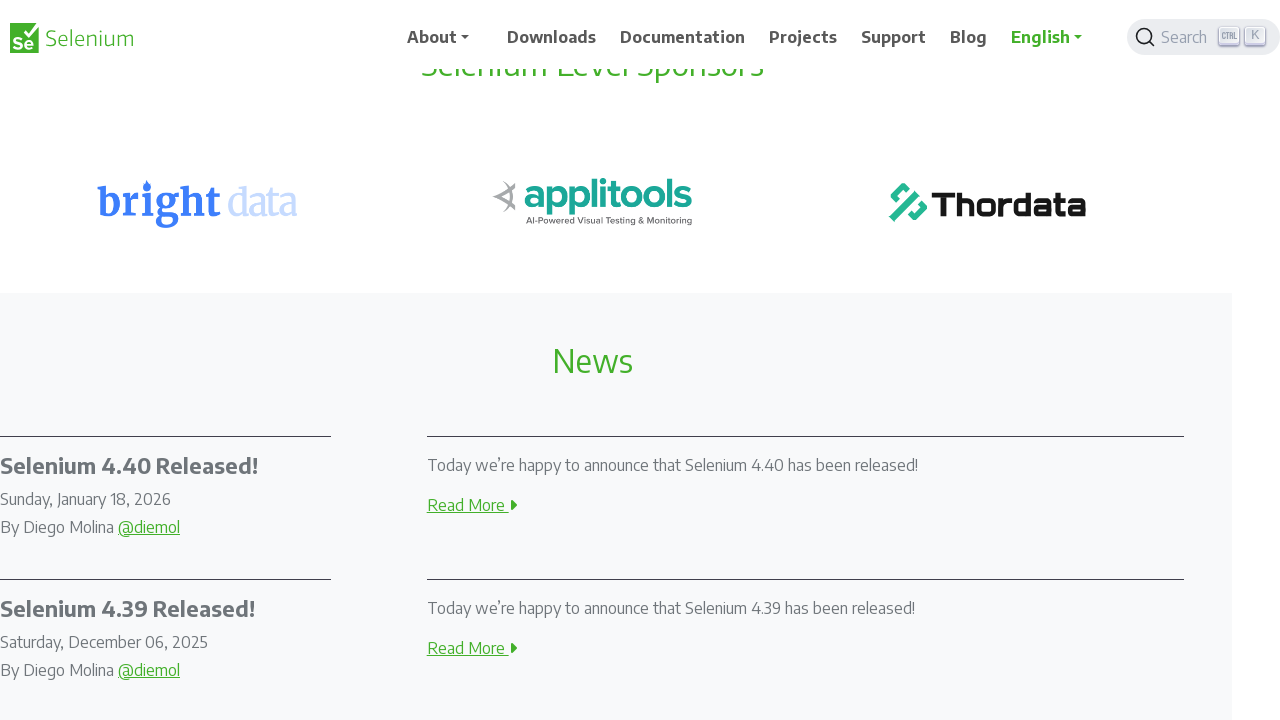

Pressed ArrowDown in context menu (iteration 8/10)
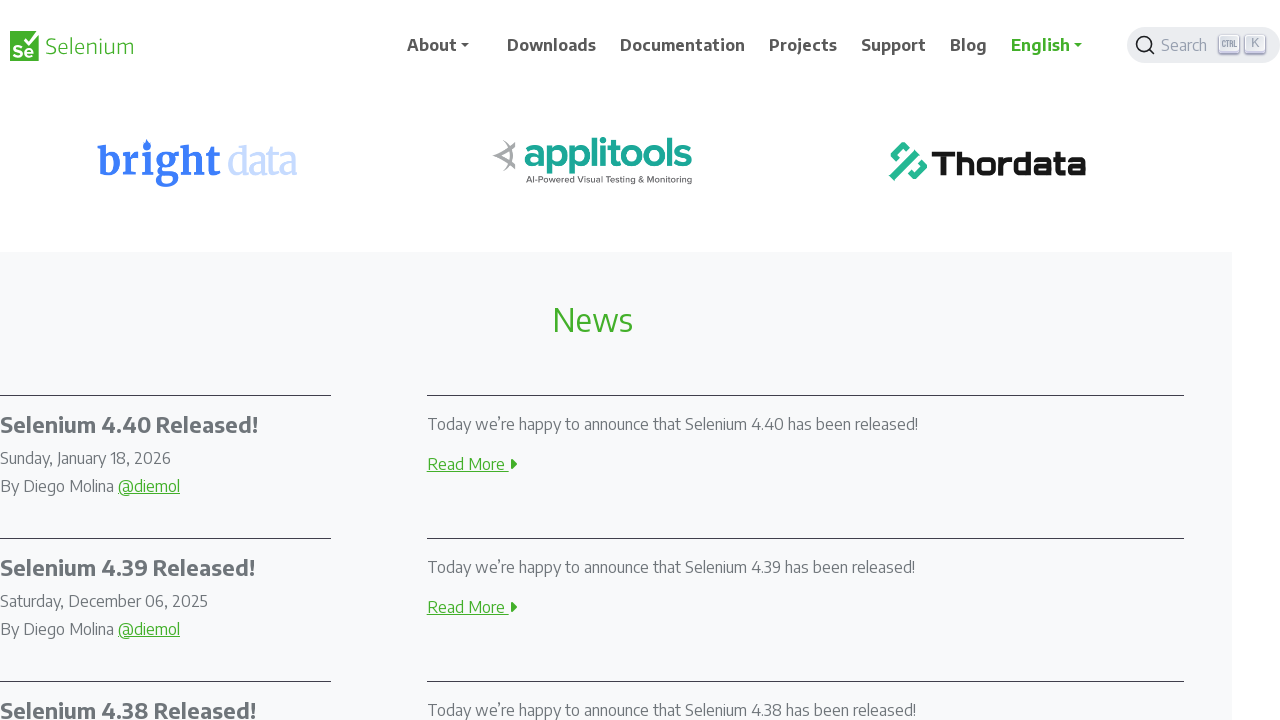

Pressed ArrowDown in context menu (iteration 9/10)
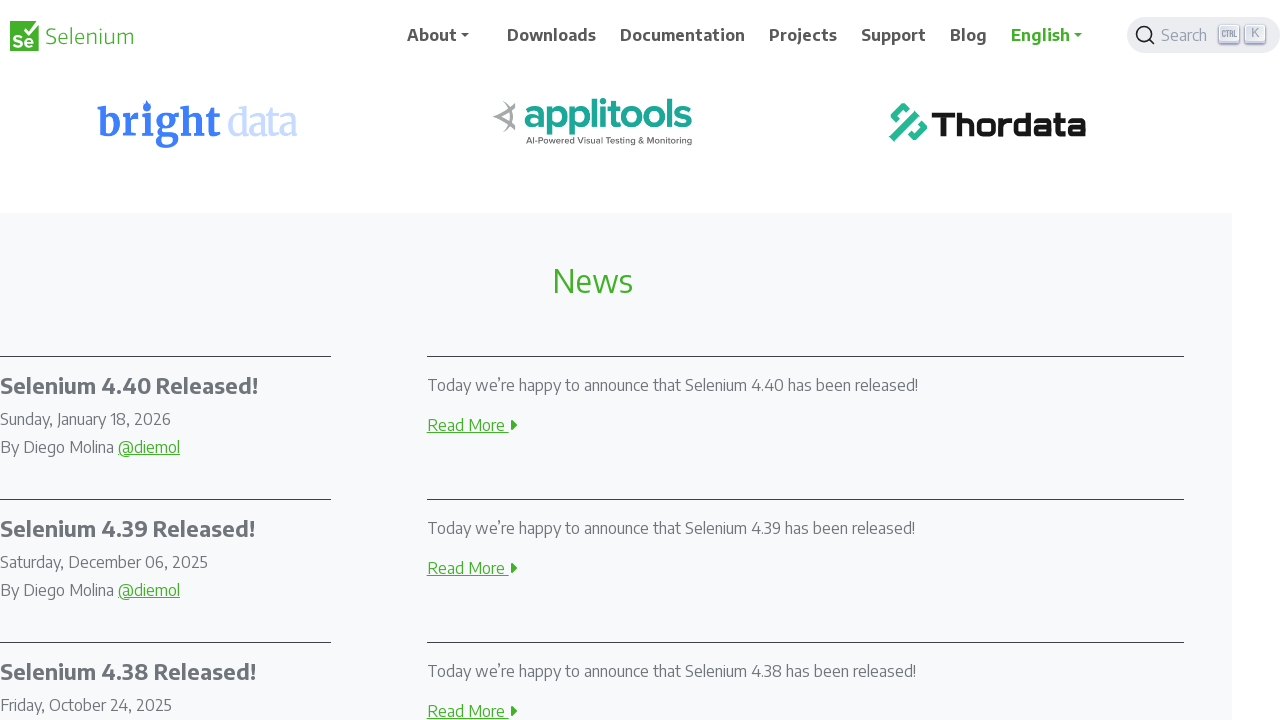

Pressed ArrowDown in context menu (iteration 10/10)
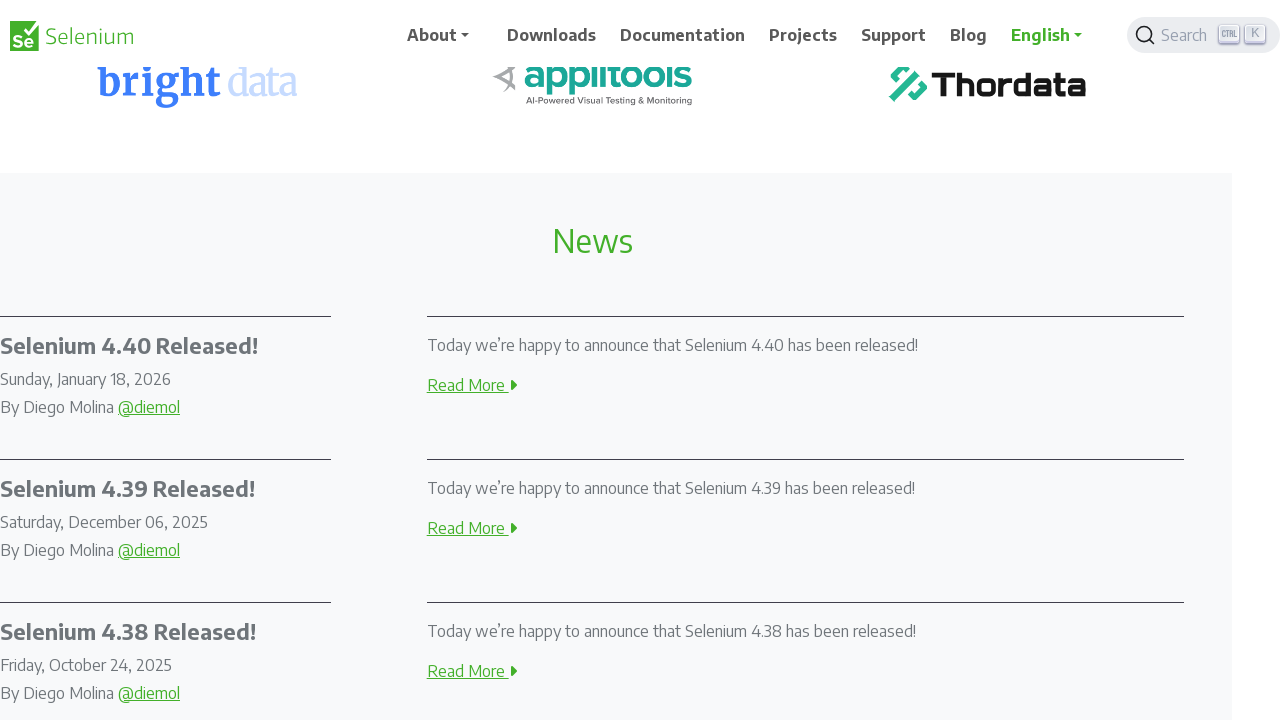

Pressed Enter to select context menu option
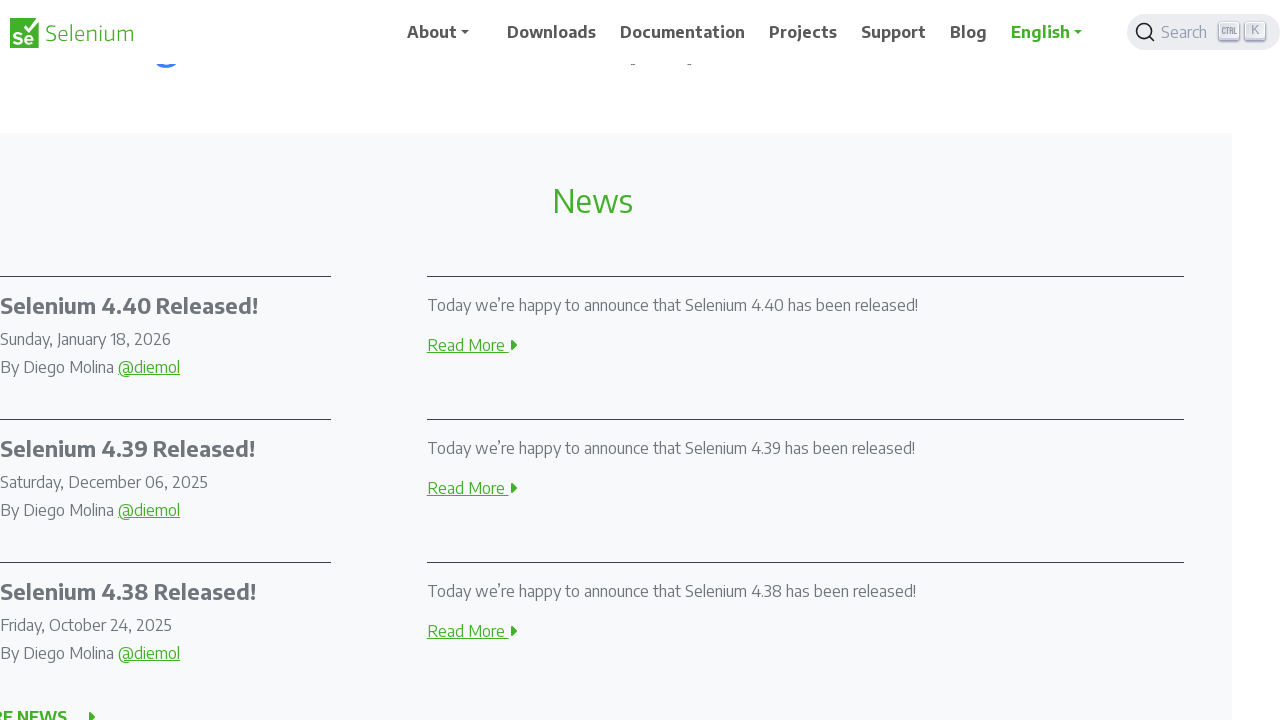

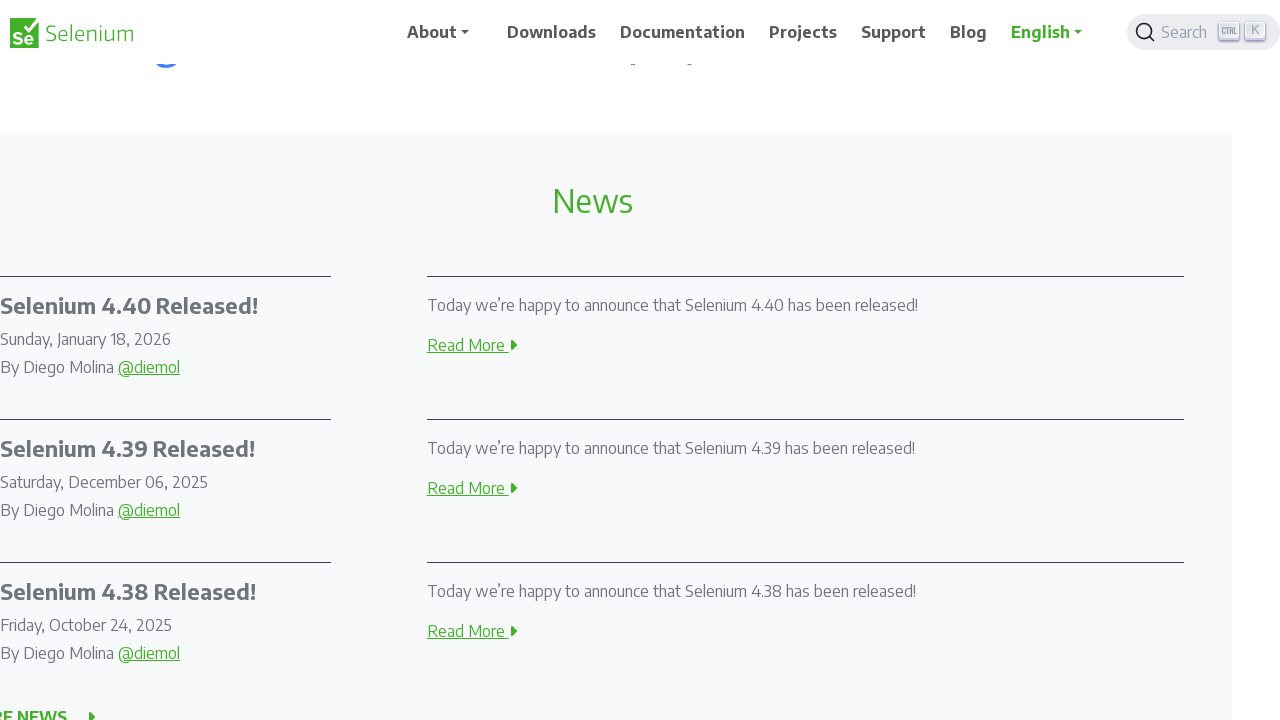